Tests that the Clear completed button displays correct text after marking an item complete

Starting URL: https://demo.playwright.dev/todomvc

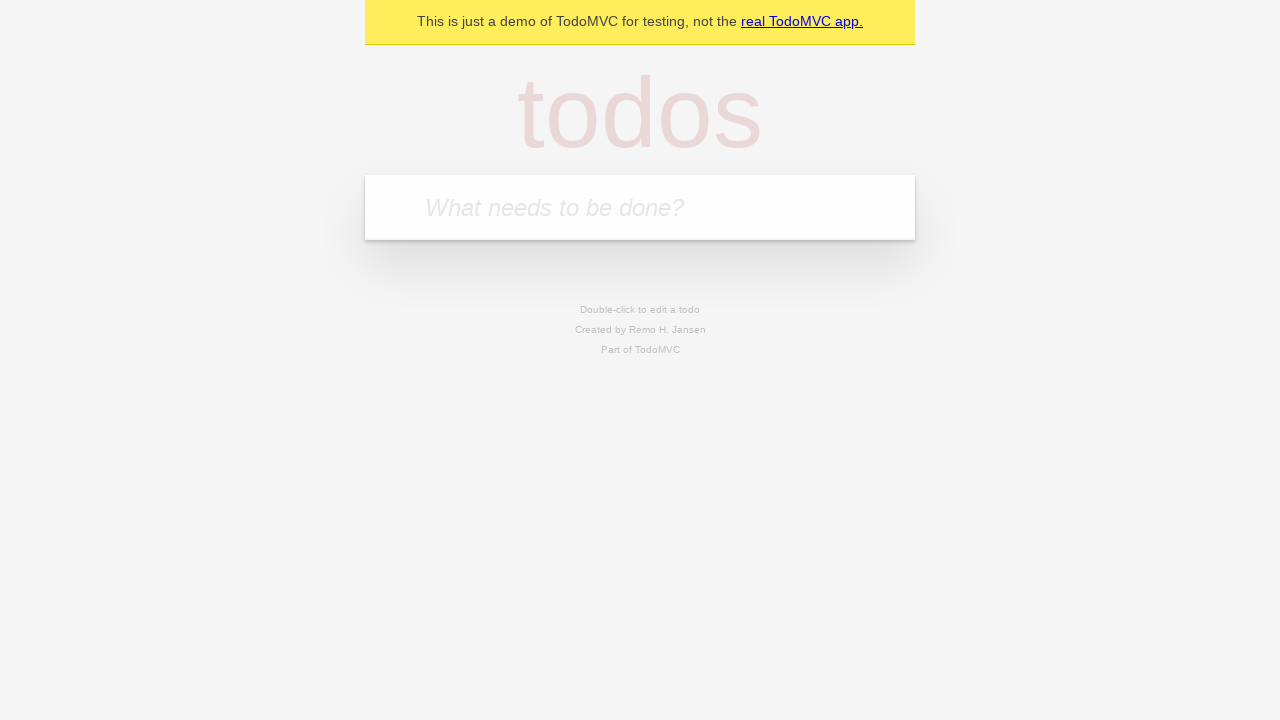

Located the 'What needs to be done?' input field
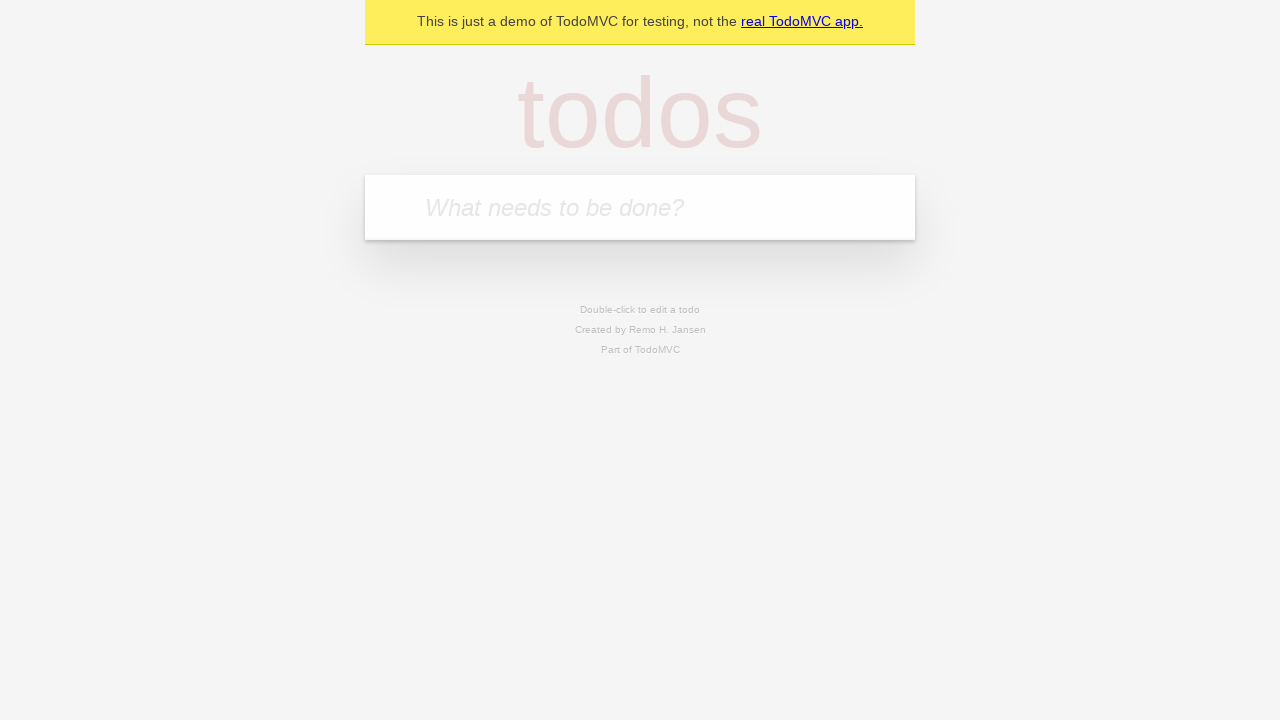

Filled first todo: 'buy some cheese' on internal:attr=[placeholder="What needs to be done?"i]
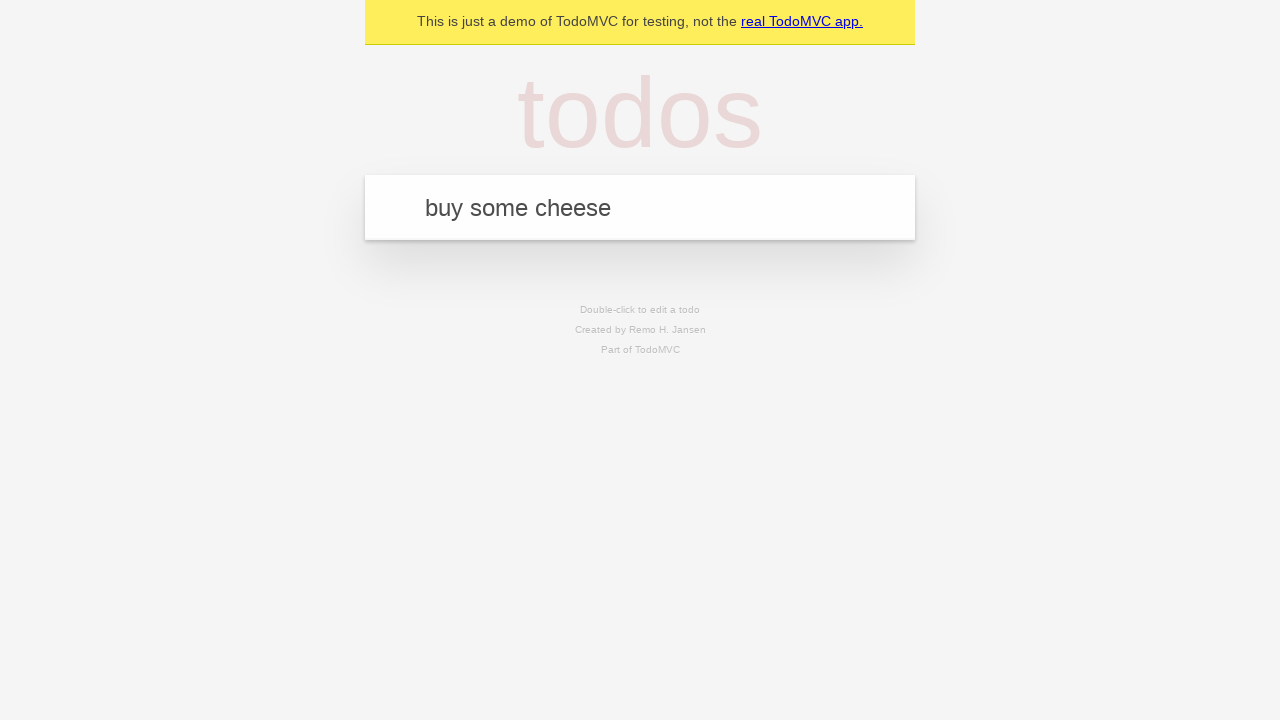

Pressed Enter to add first todo on internal:attr=[placeholder="What needs to be done?"i]
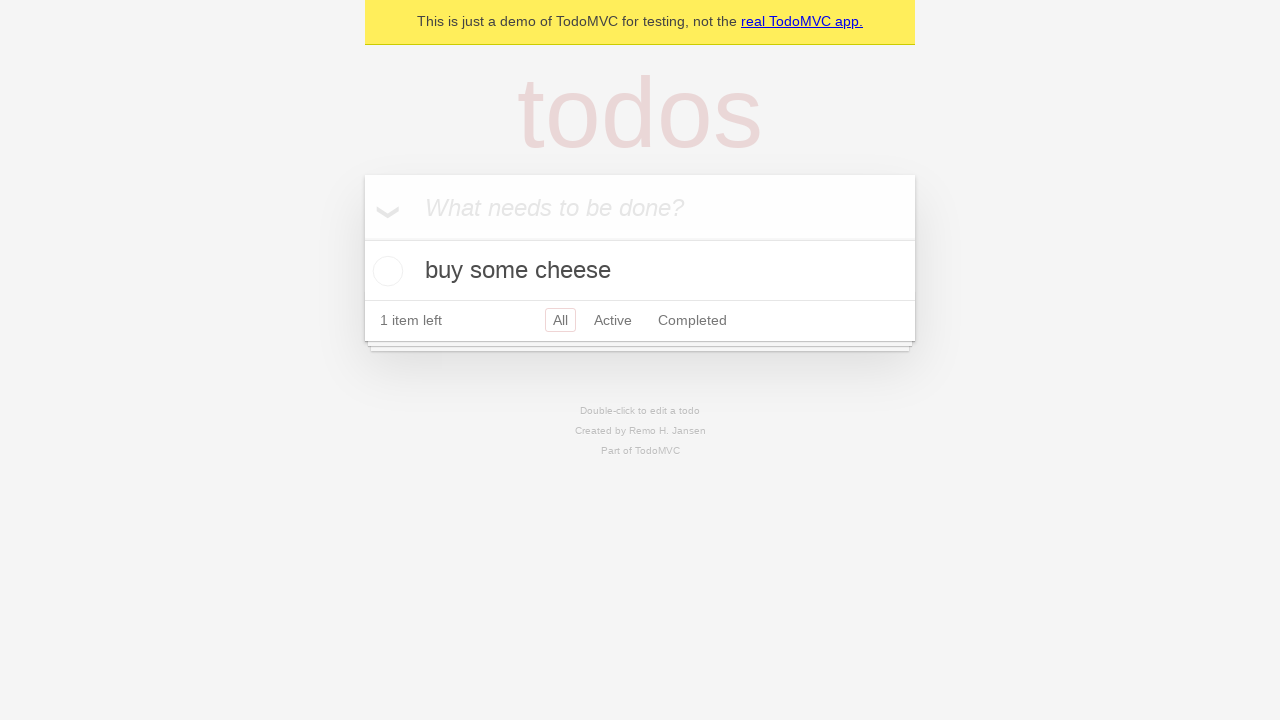

Filled second todo: 'feed the cat' on internal:attr=[placeholder="What needs to be done?"i]
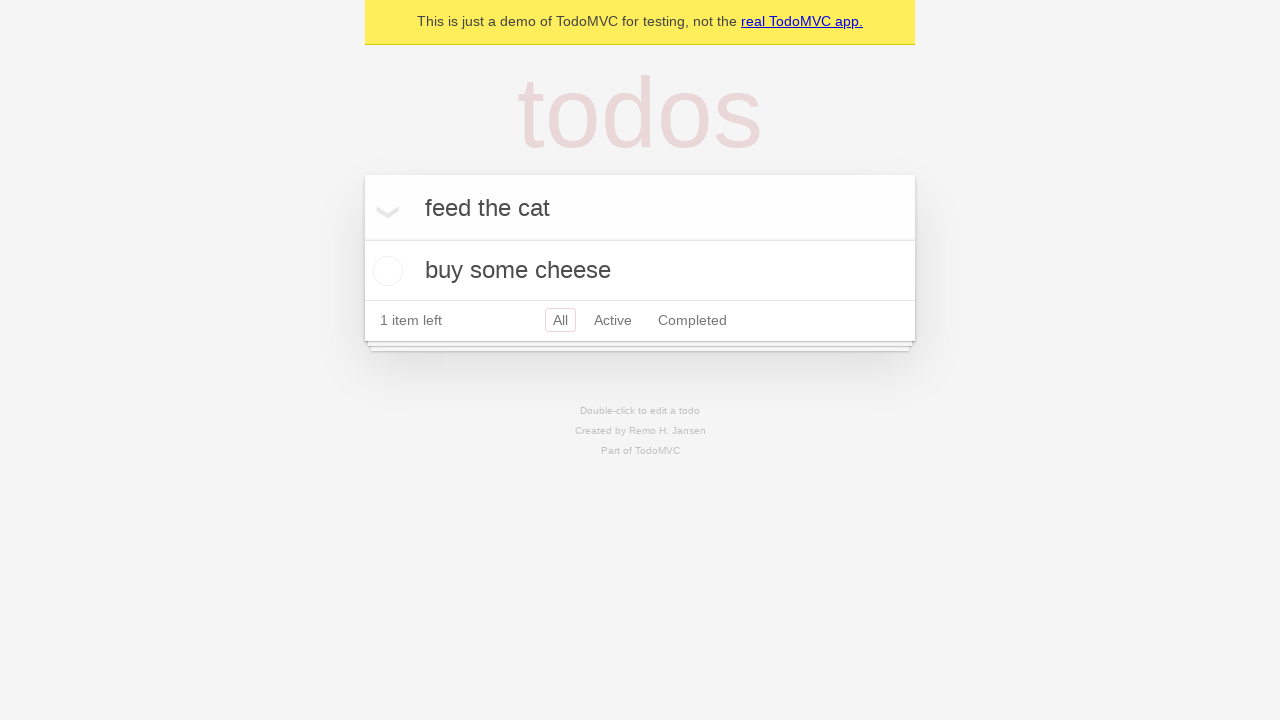

Pressed Enter to add second todo on internal:attr=[placeholder="What needs to be done?"i]
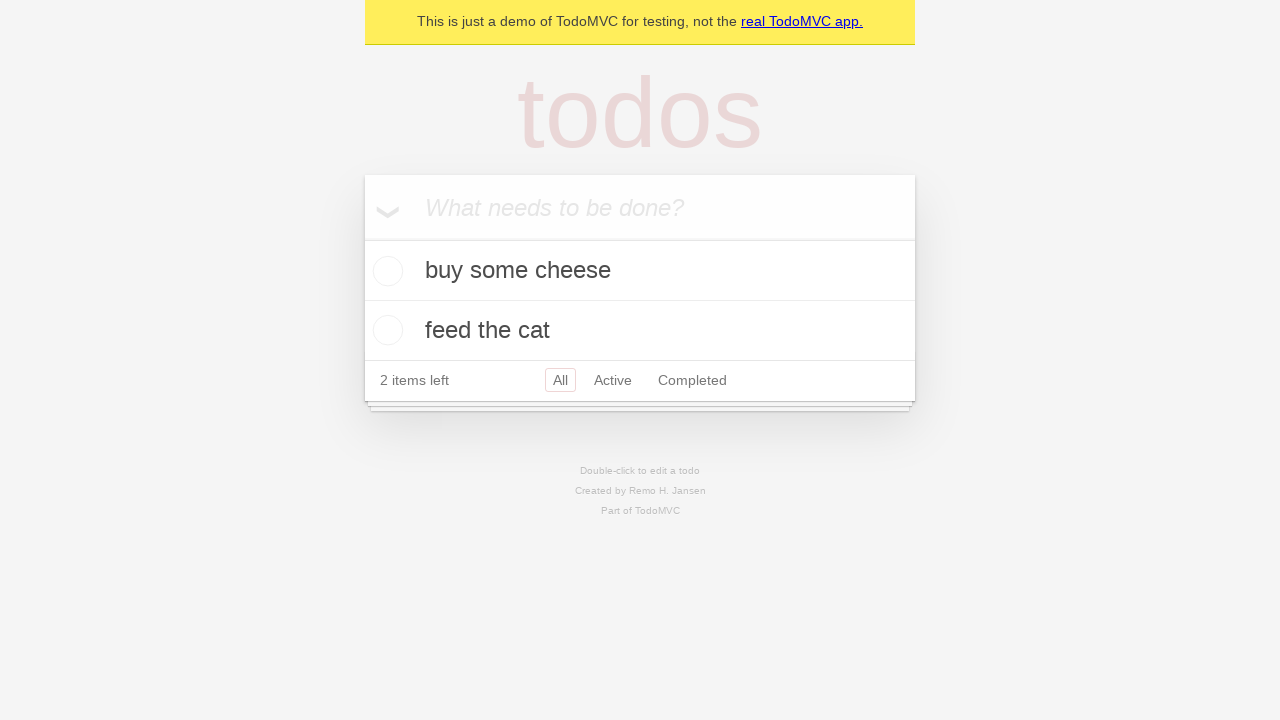

Filled third todo: 'book a doctors appointment' on internal:attr=[placeholder="What needs to be done?"i]
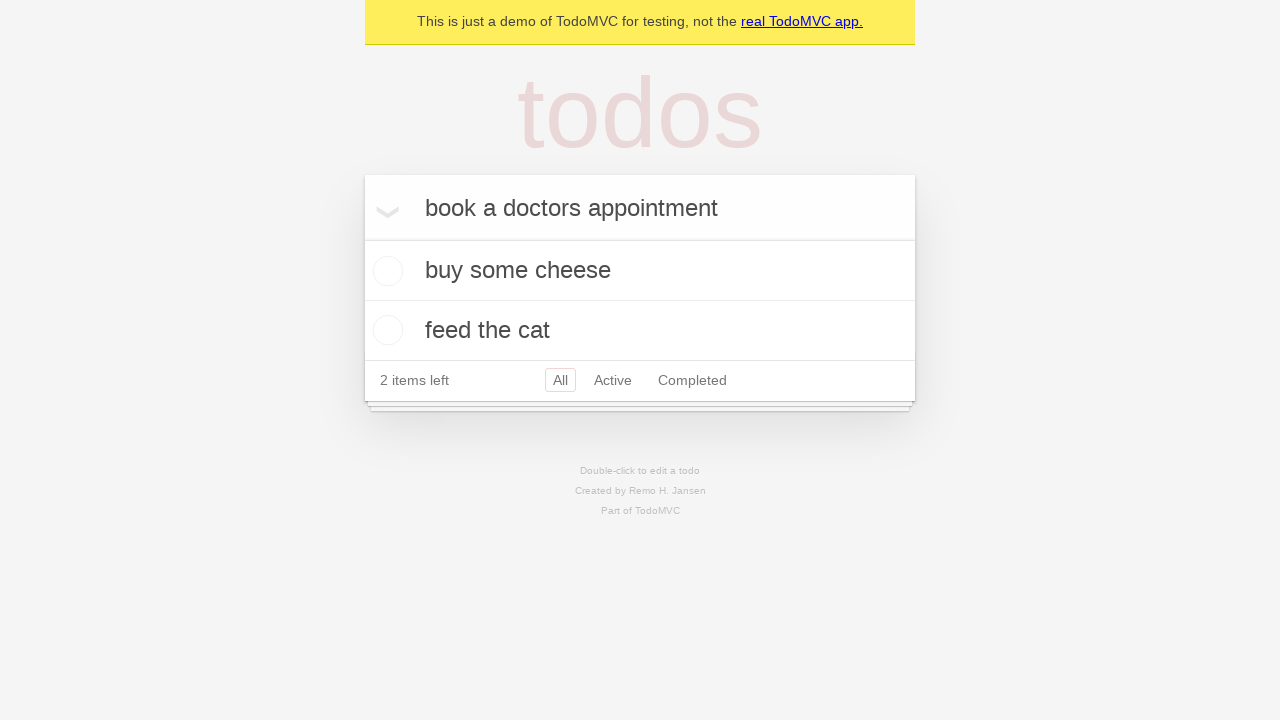

Pressed Enter to add third todo on internal:attr=[placeholder="What needs to be done?"i]
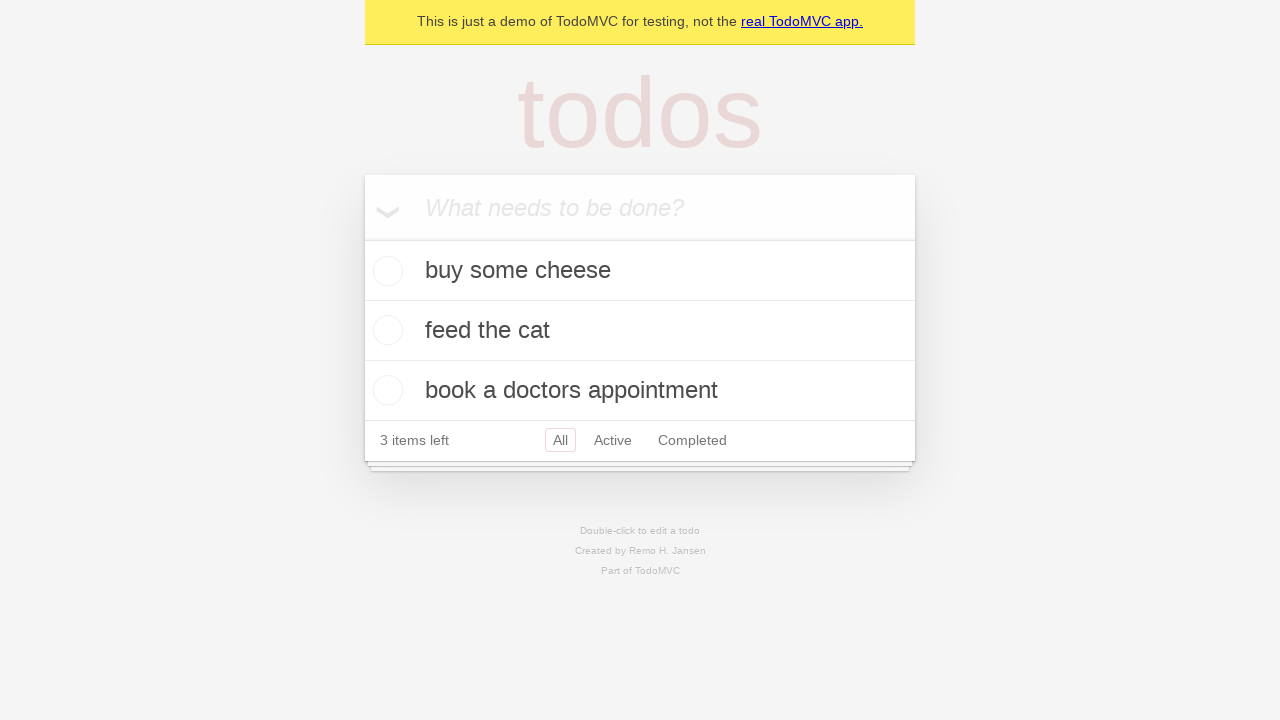

Marked first todo as complete at (385, 271) on .todo-list li .toggle >> nth=0
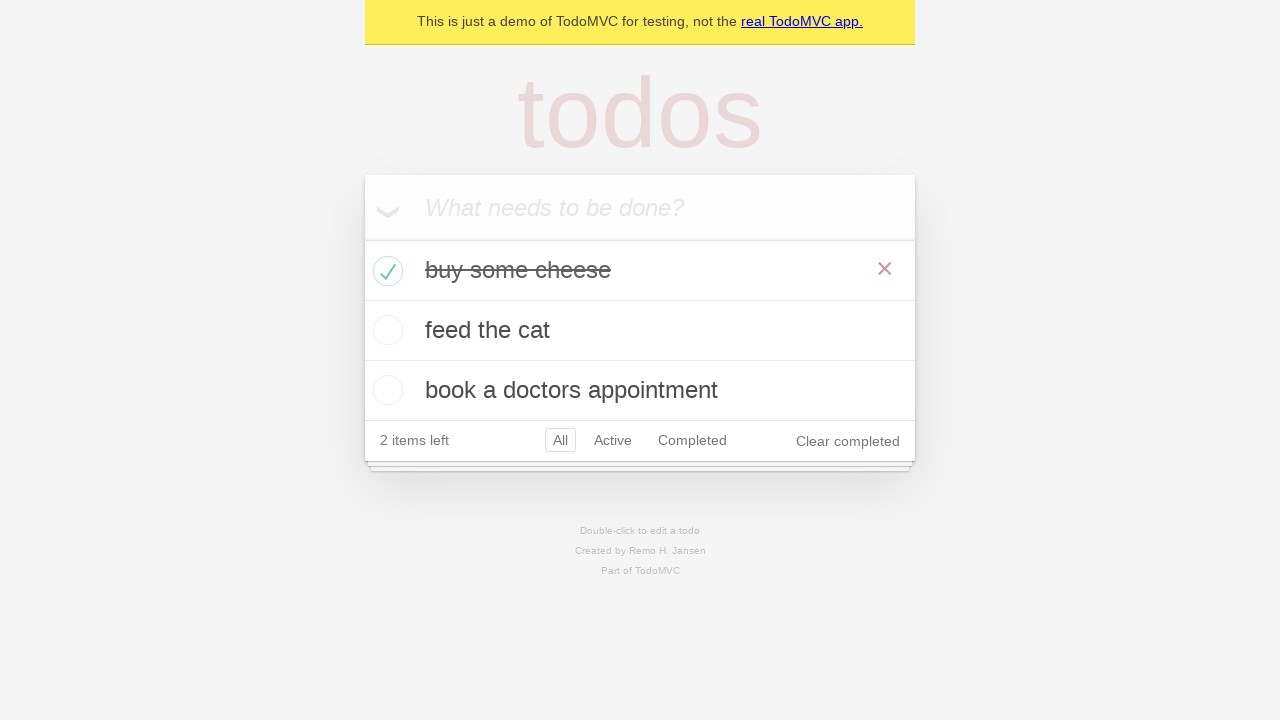

Clear completed button is now visible after marking item as complete
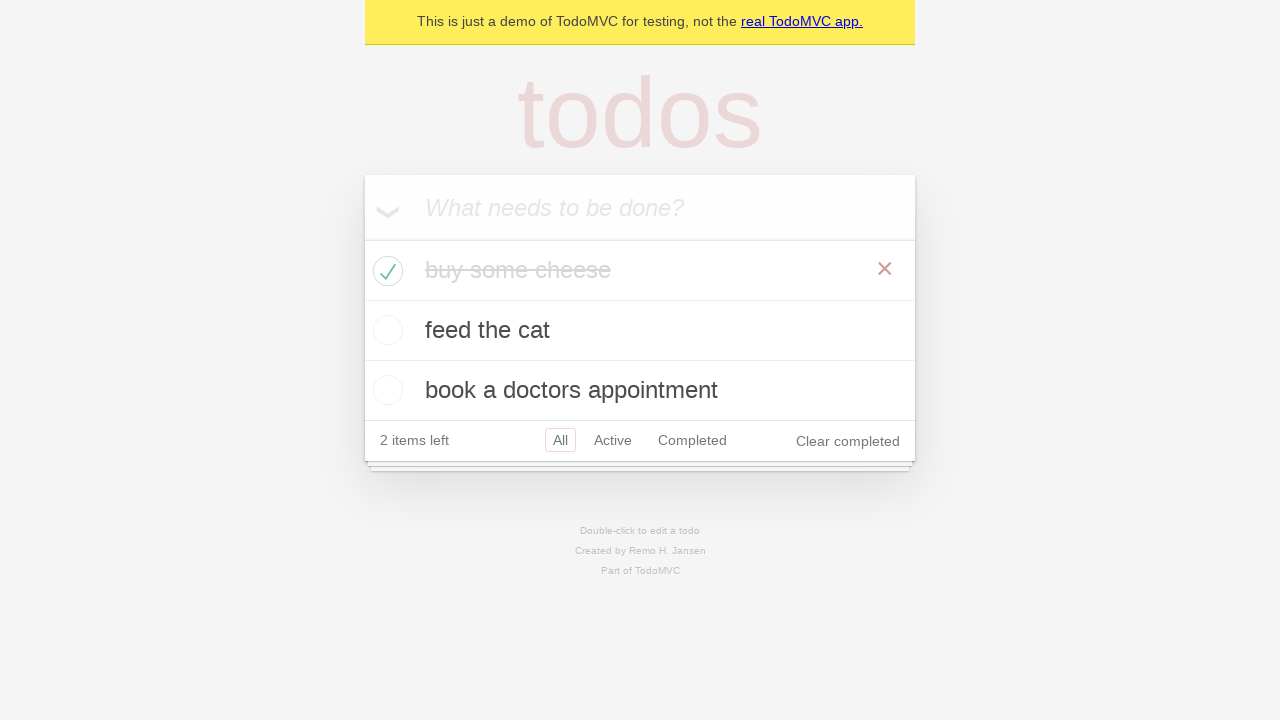

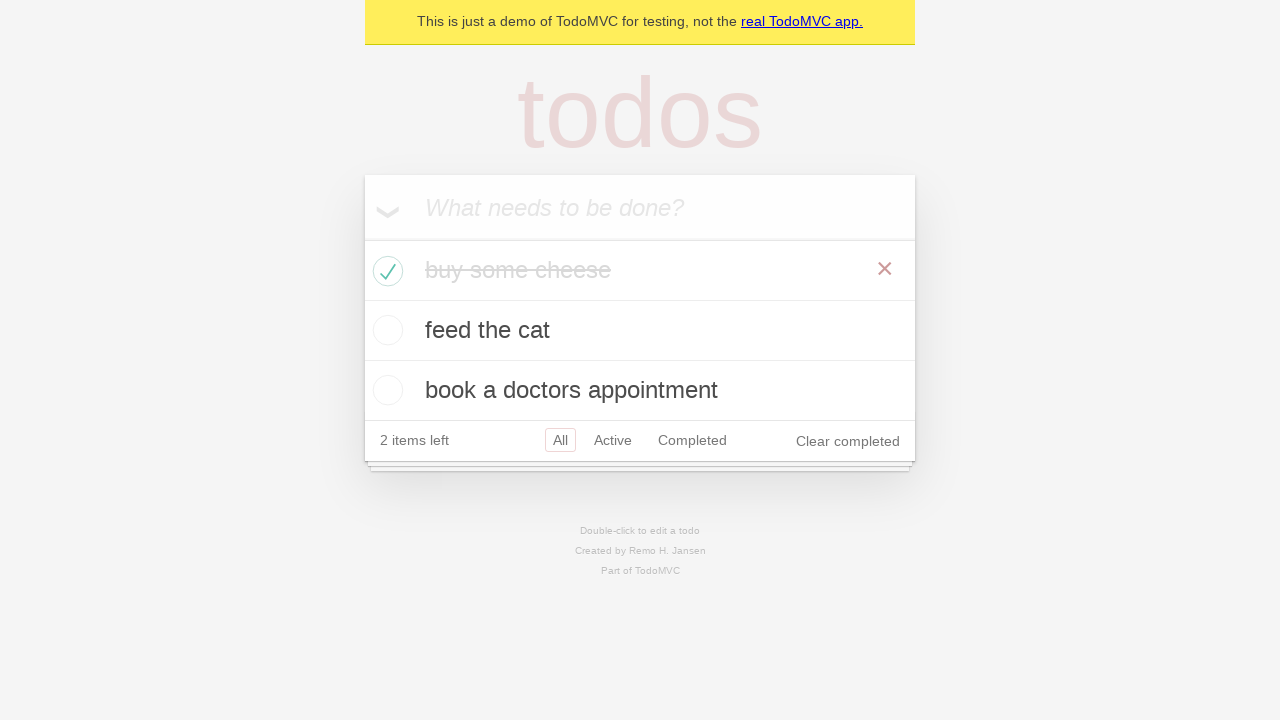